Demonstrates drag and drop action from box A to box B on a test page

Starting URL: https://crossbrowsertesting.github.io/drag-and-drop

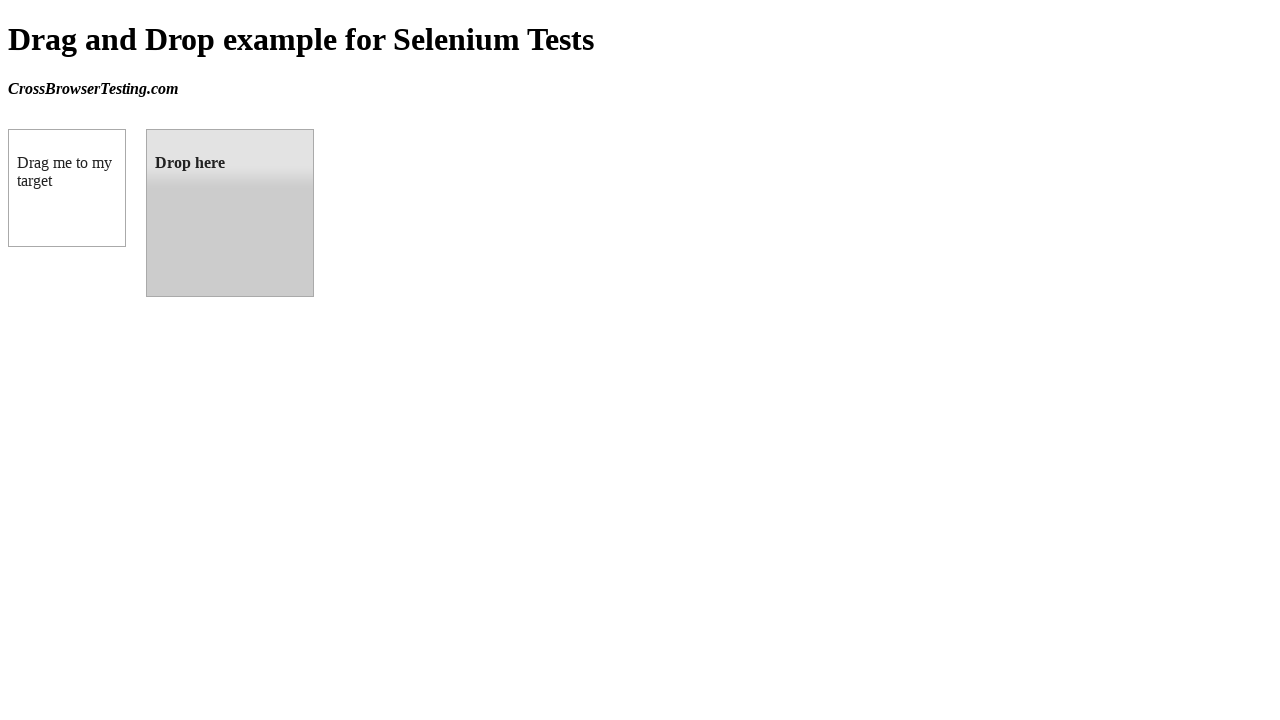

Waited for draggable element to load
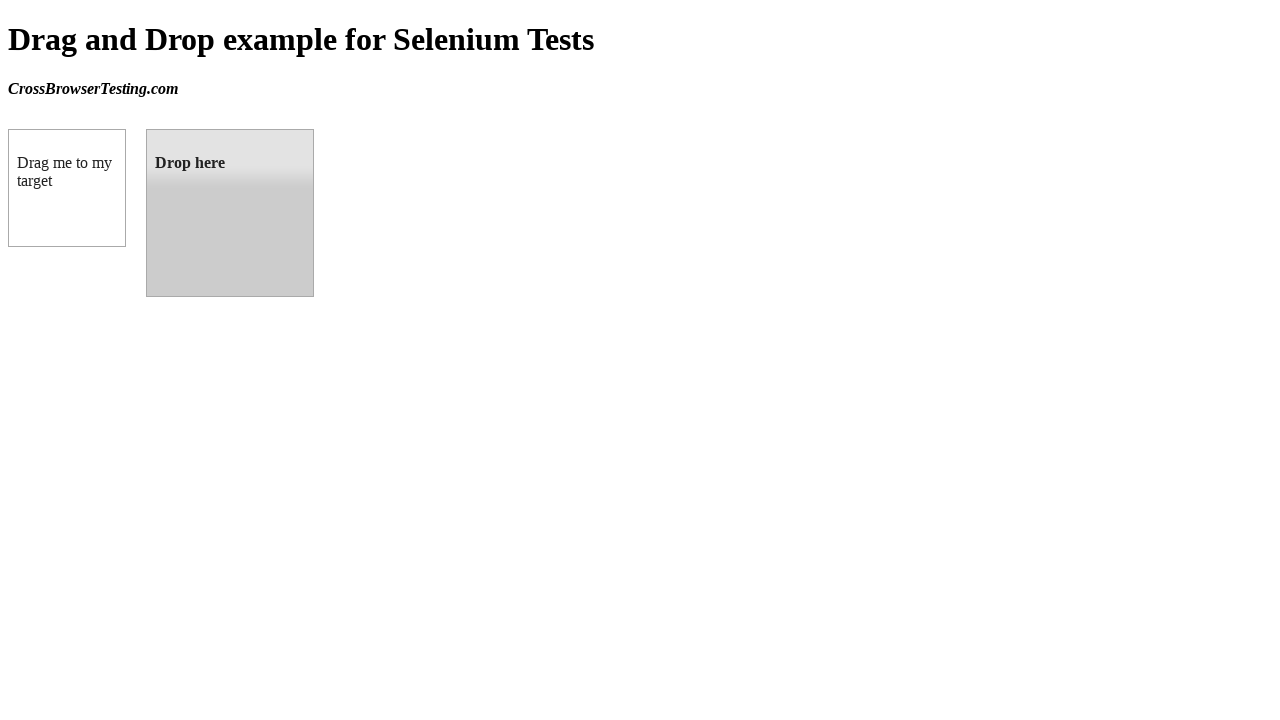

Located source element (box A)
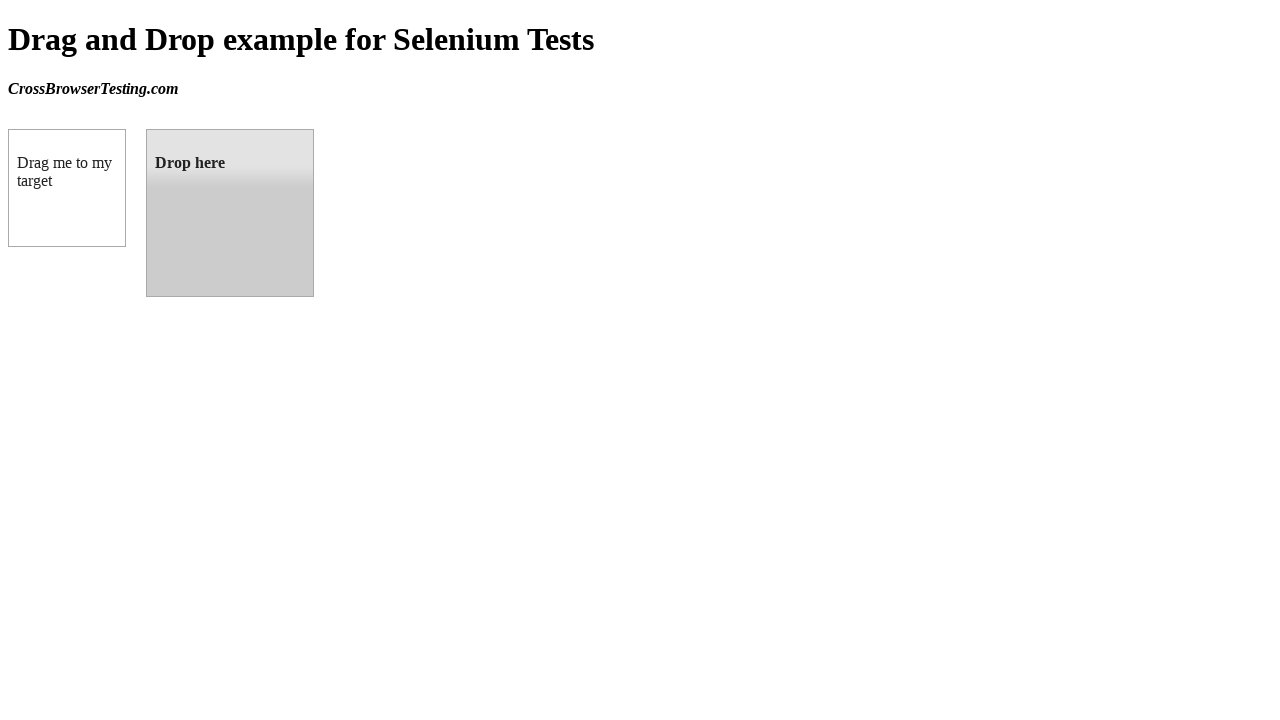

Located target element (box B)
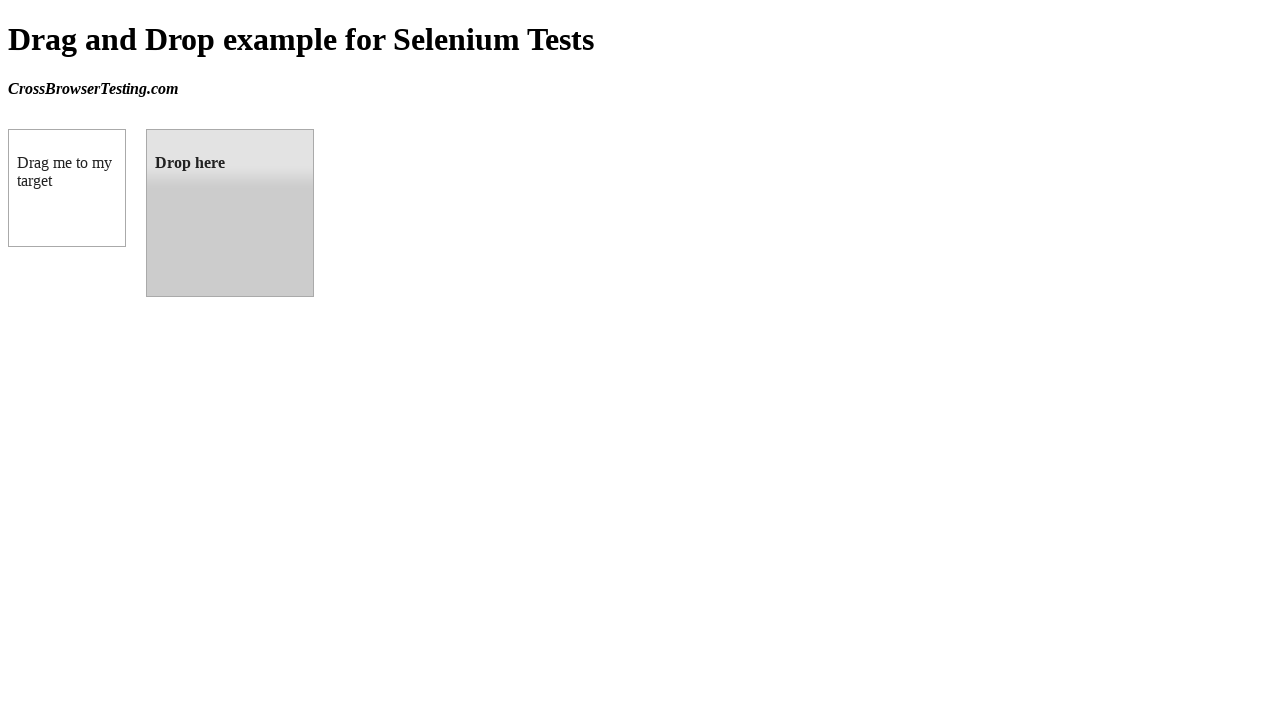

Dragged box A to box B successfully at (230, 213)
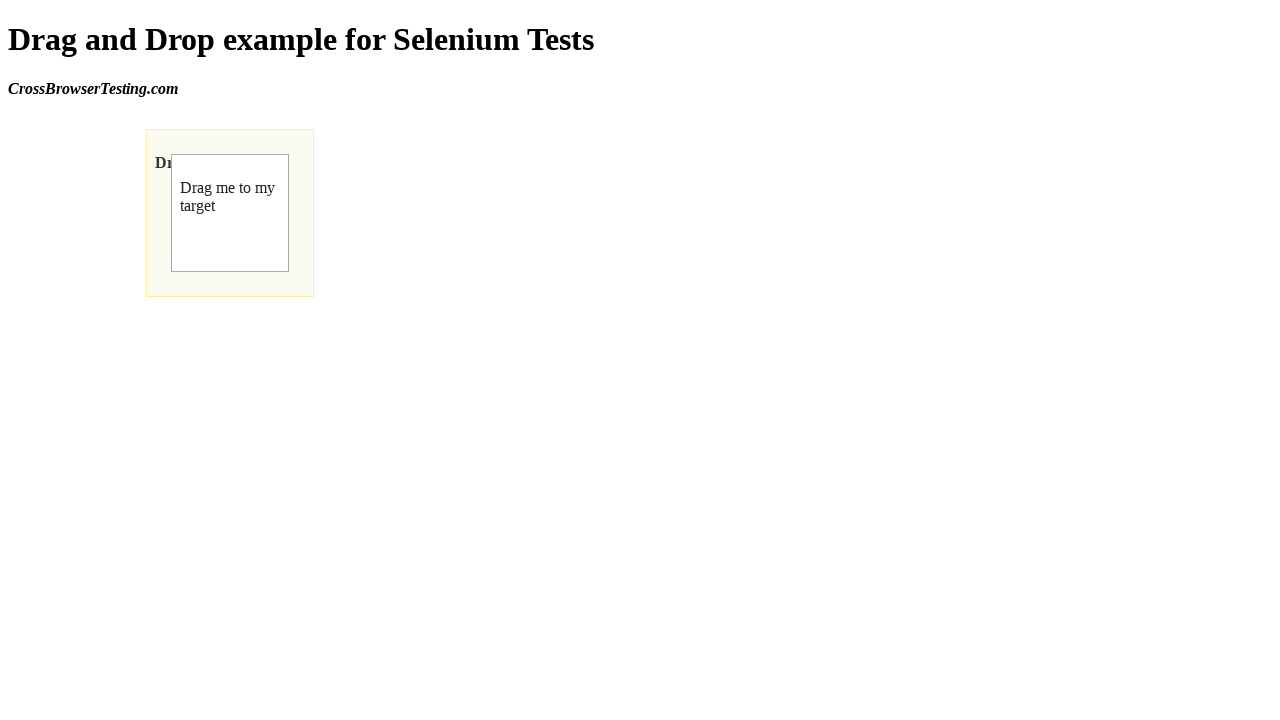

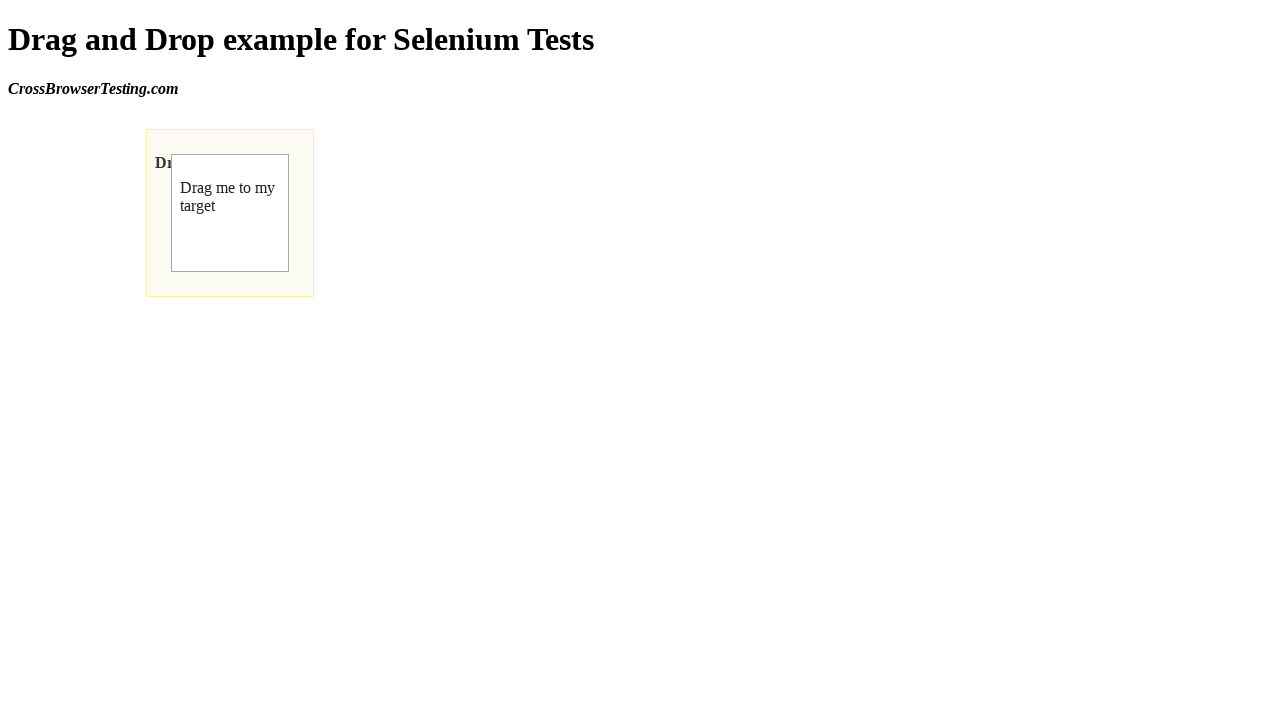